Tests registration form submission without first name field, verifying error message display

Starting URL: https://www.sharelane.com/cgi-bin/register.py

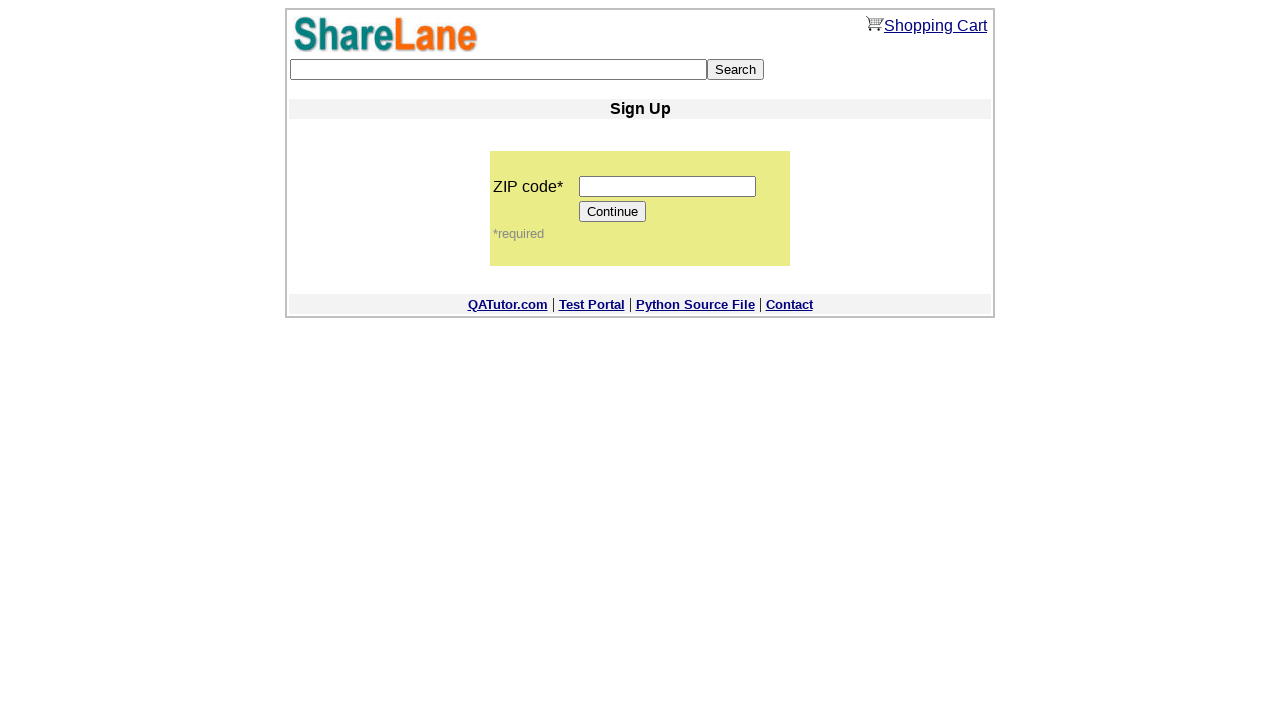

Filled zip code field with '12345' on input[name='zip_code']
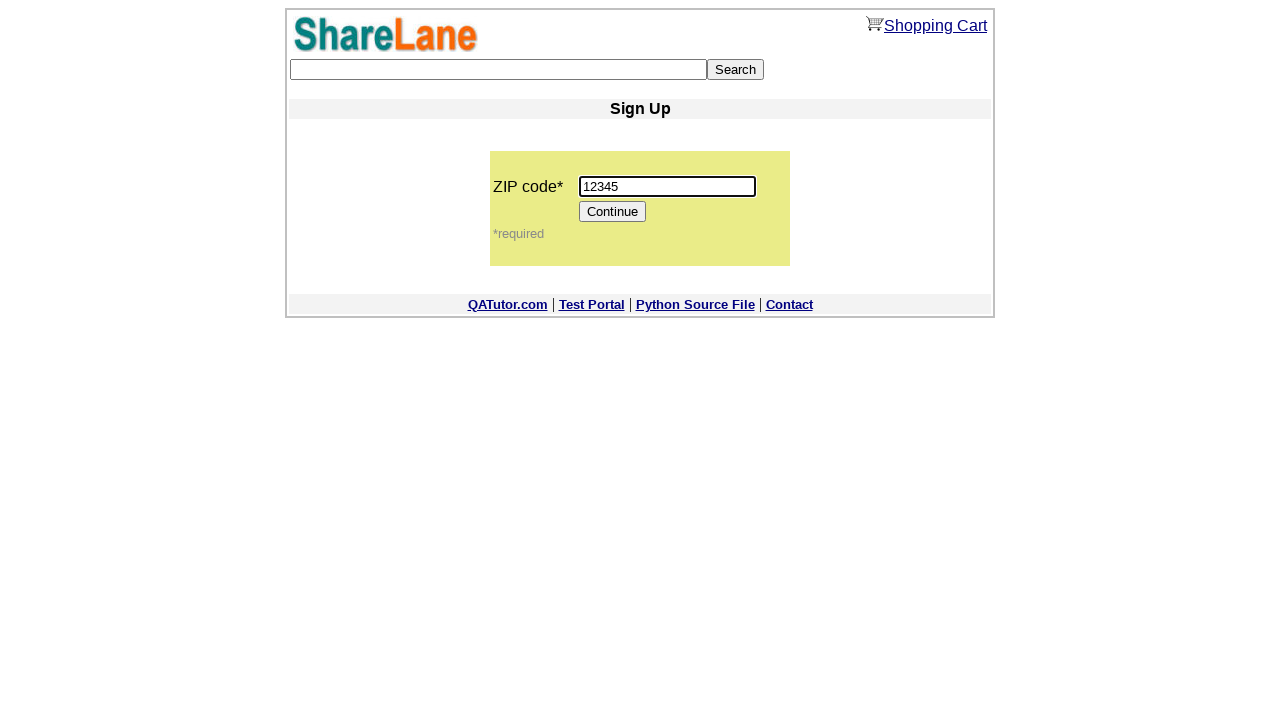

Clicked Continue button to proceed to registration form at (613, 212) on [value='Continue']
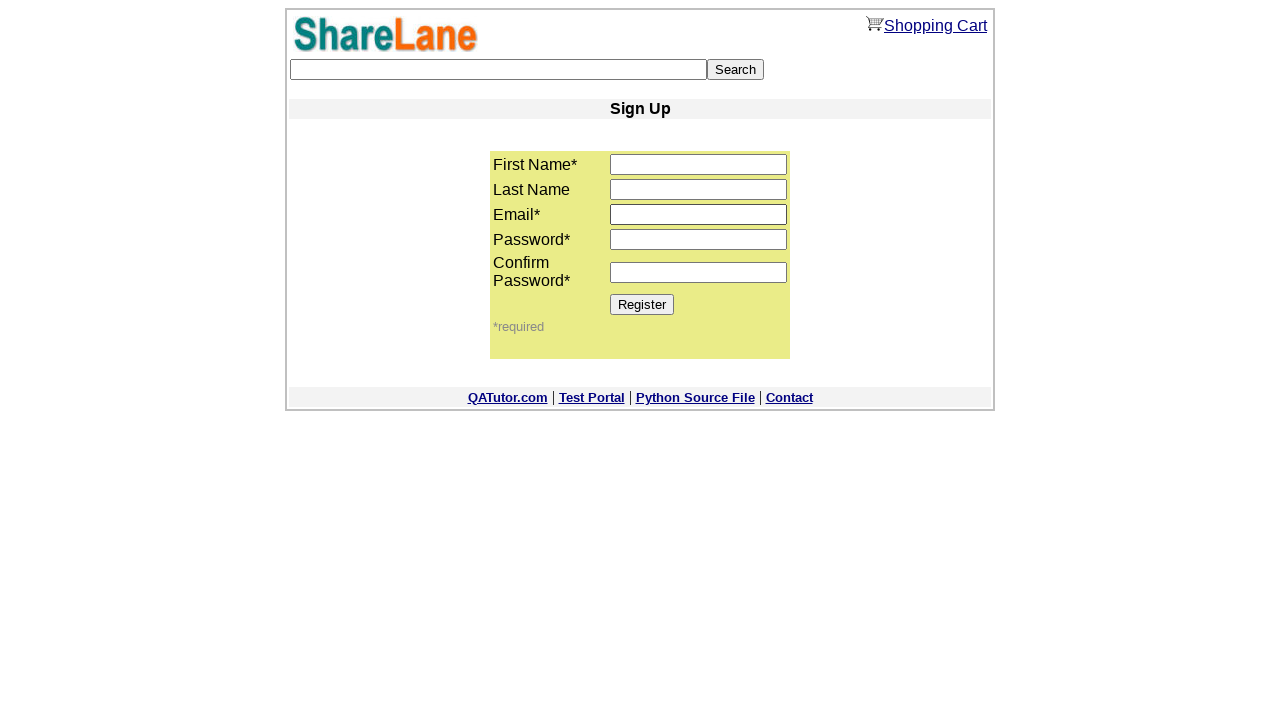

Filled last name field with 'Johnson' on input[name='last_name']
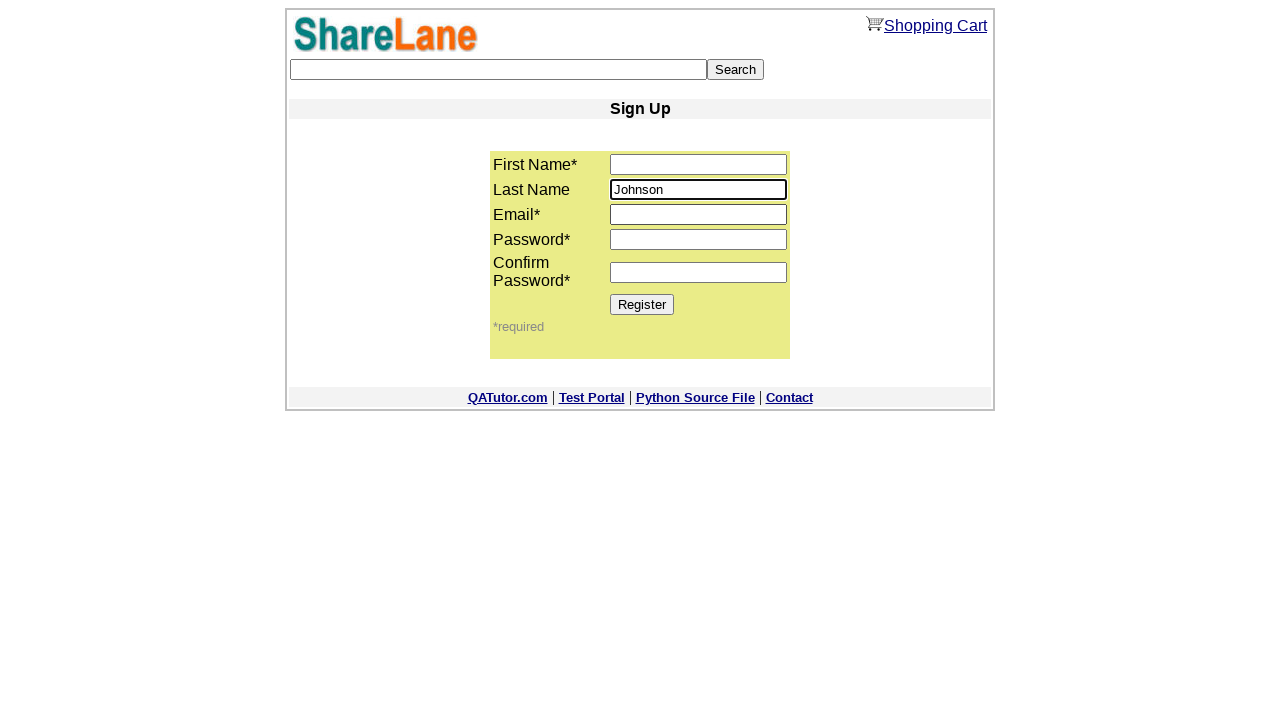

Filled email field with 'test@example.com' on input[name='email']
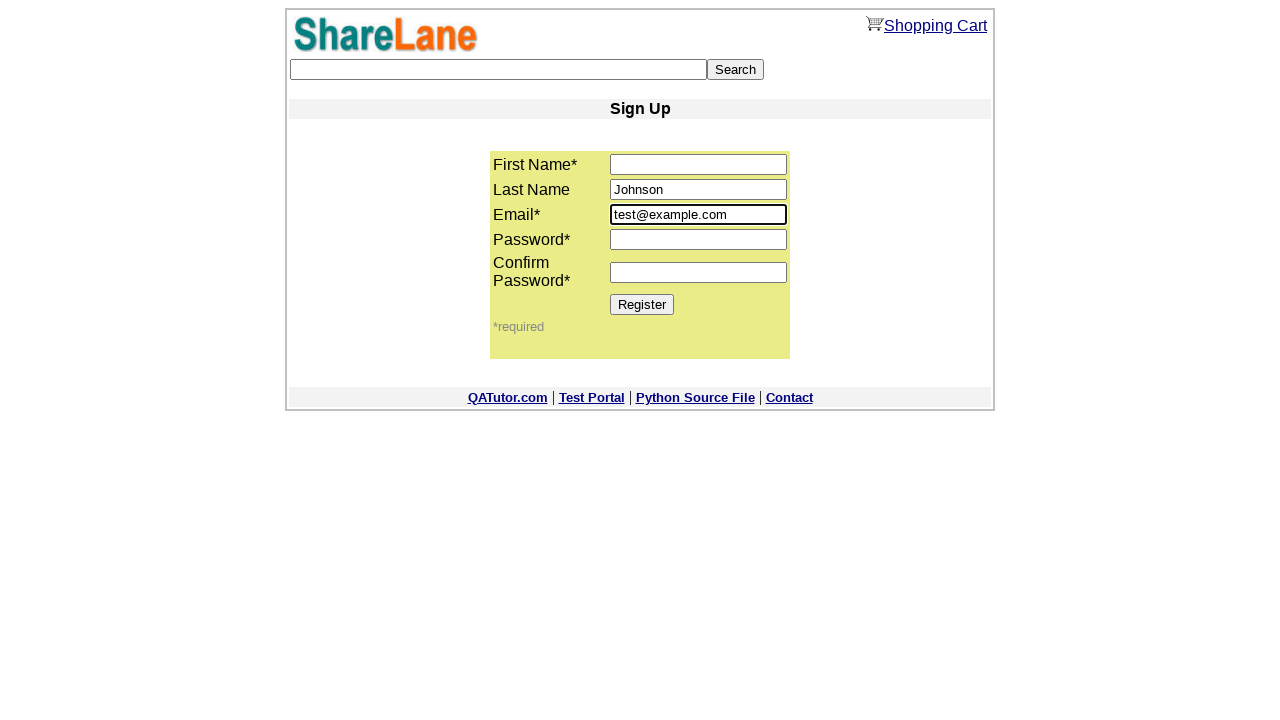

Filled password field with 'password123' on input[name='password1']
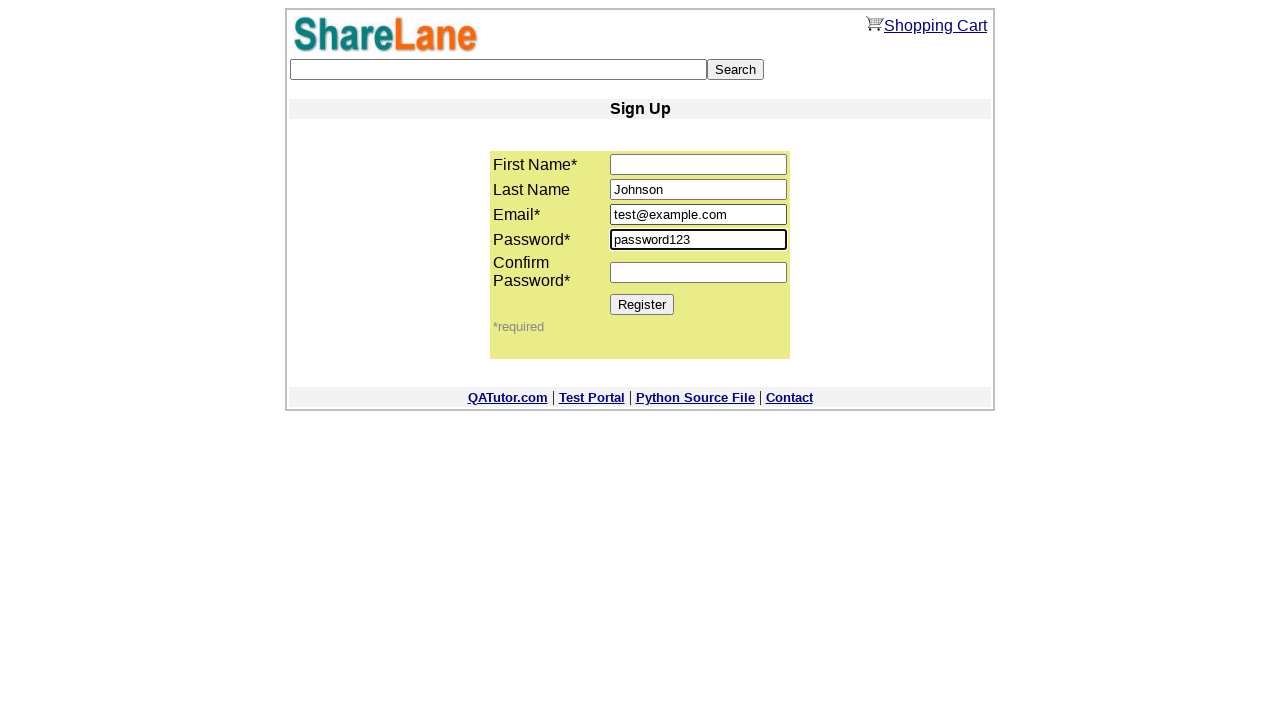

Filled password confirmation field with 'password123' on input[name='password2']
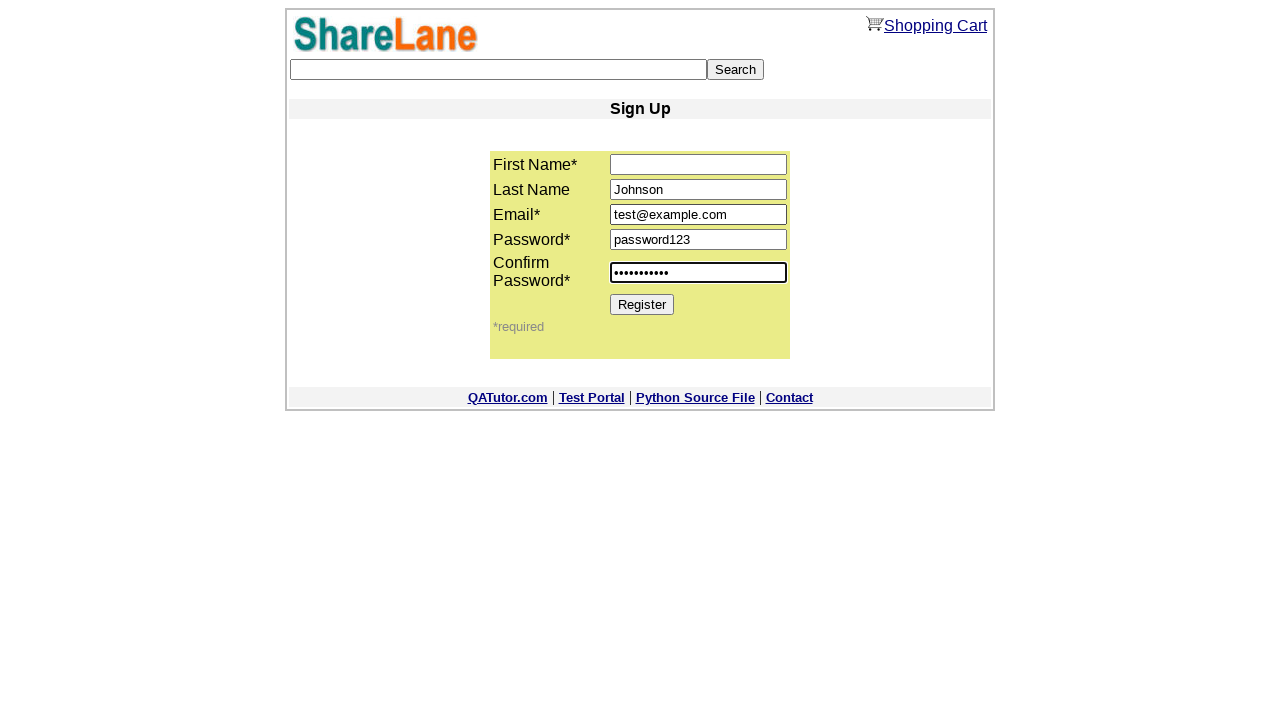

Clicked Register button to submit form without first name at (642, 304) on [value='Register']
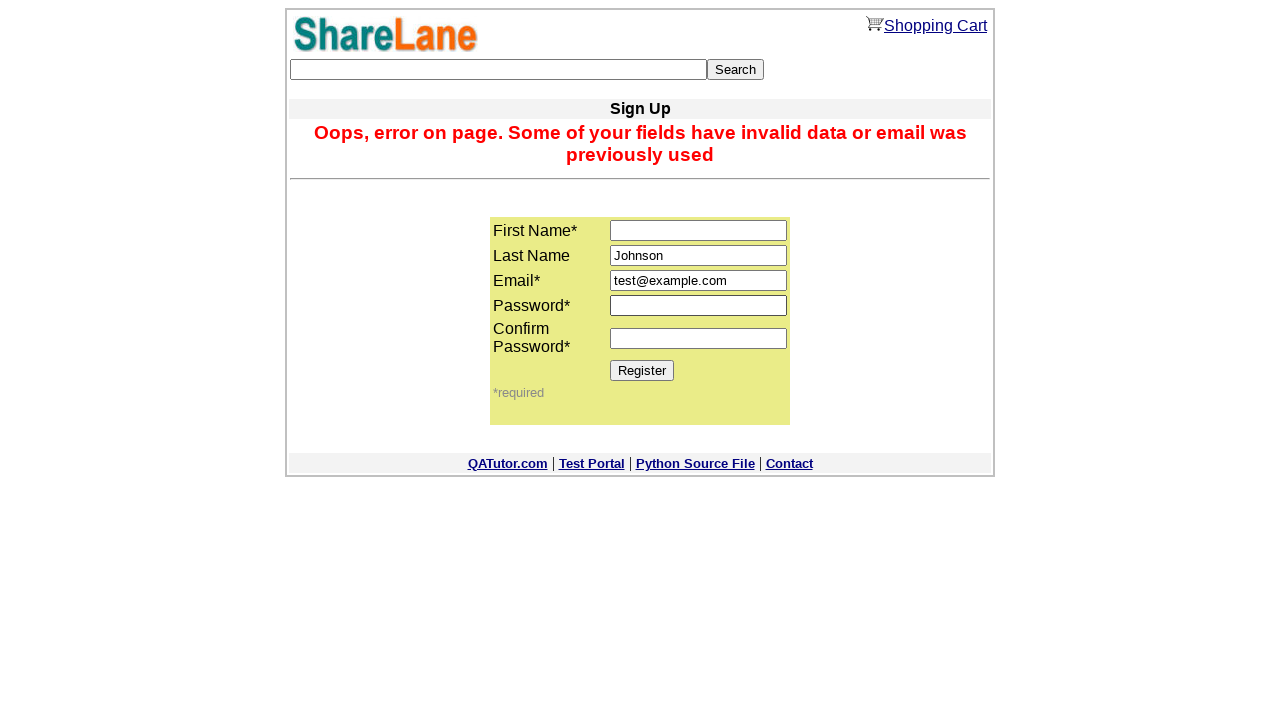

Error message displayed confirming first name is required
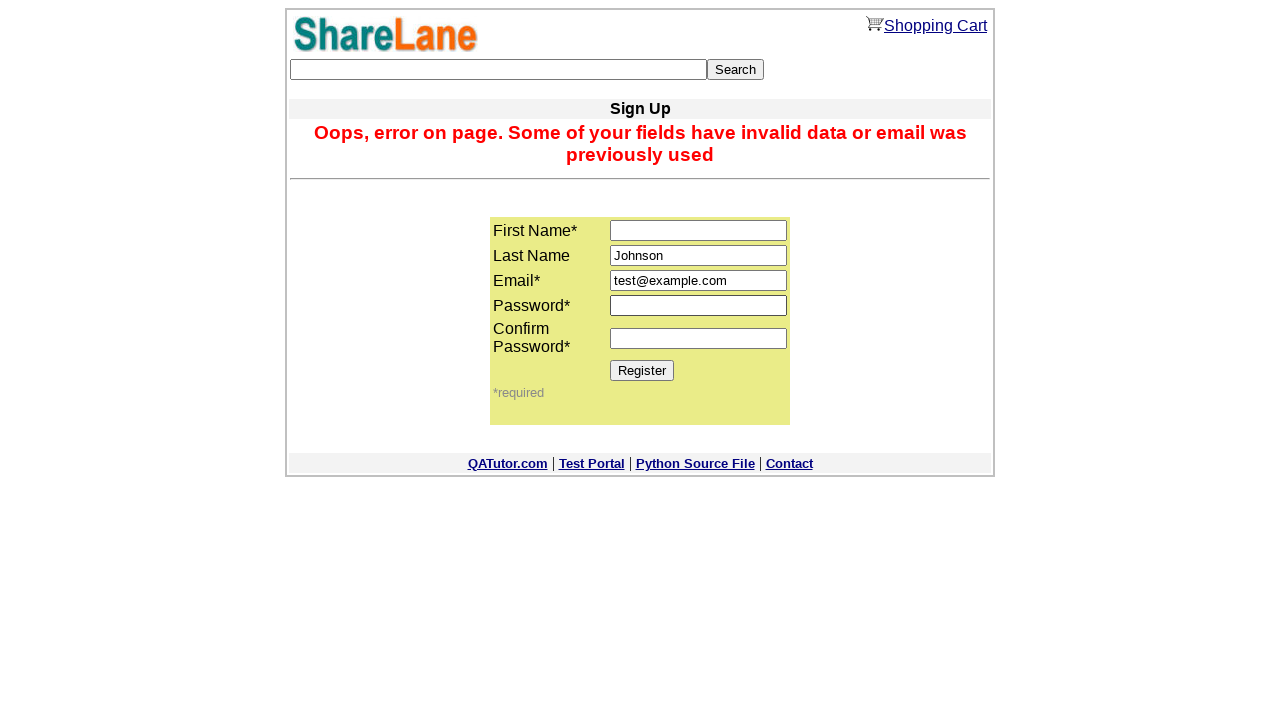

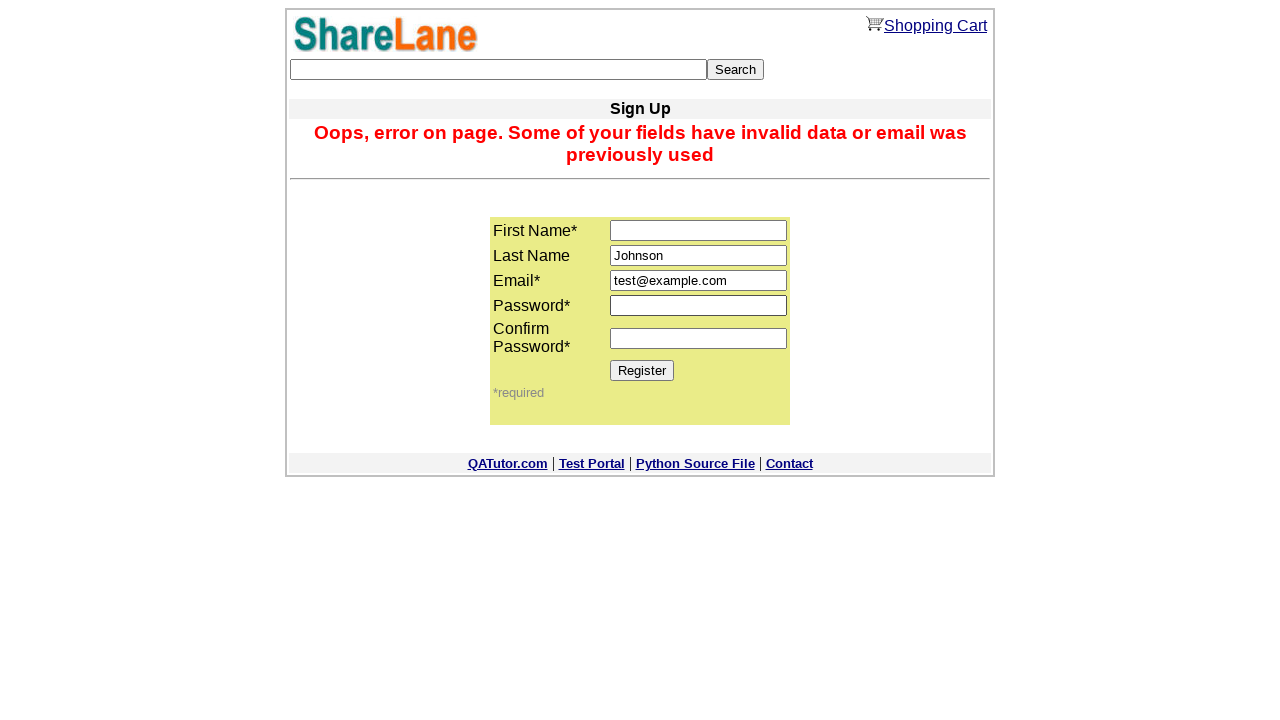